Tests JavaScript alert handling by clicking a button that triggers an alert and then accepting/dismissing the alert dialog

Starting URL: https://formy-project.herokuapp.com/switch-window

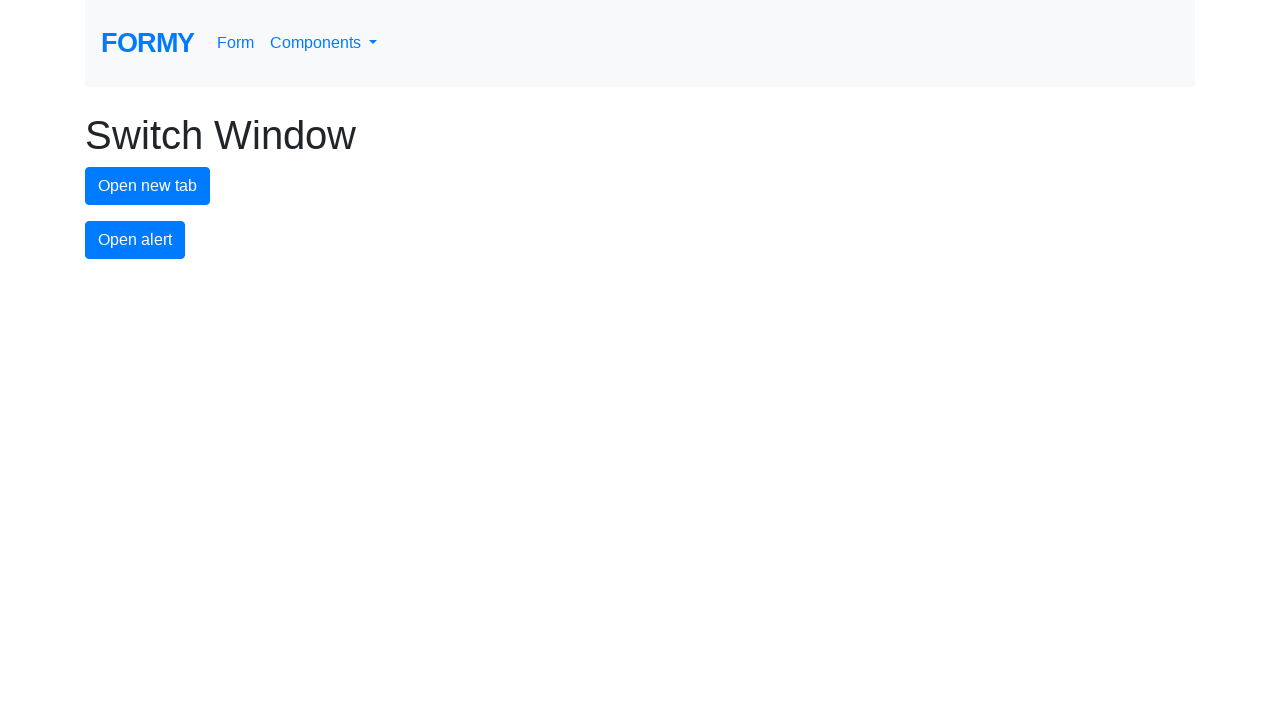

Clicked alert button to trigger JavaScript alert at (135, 240) on #alert-button
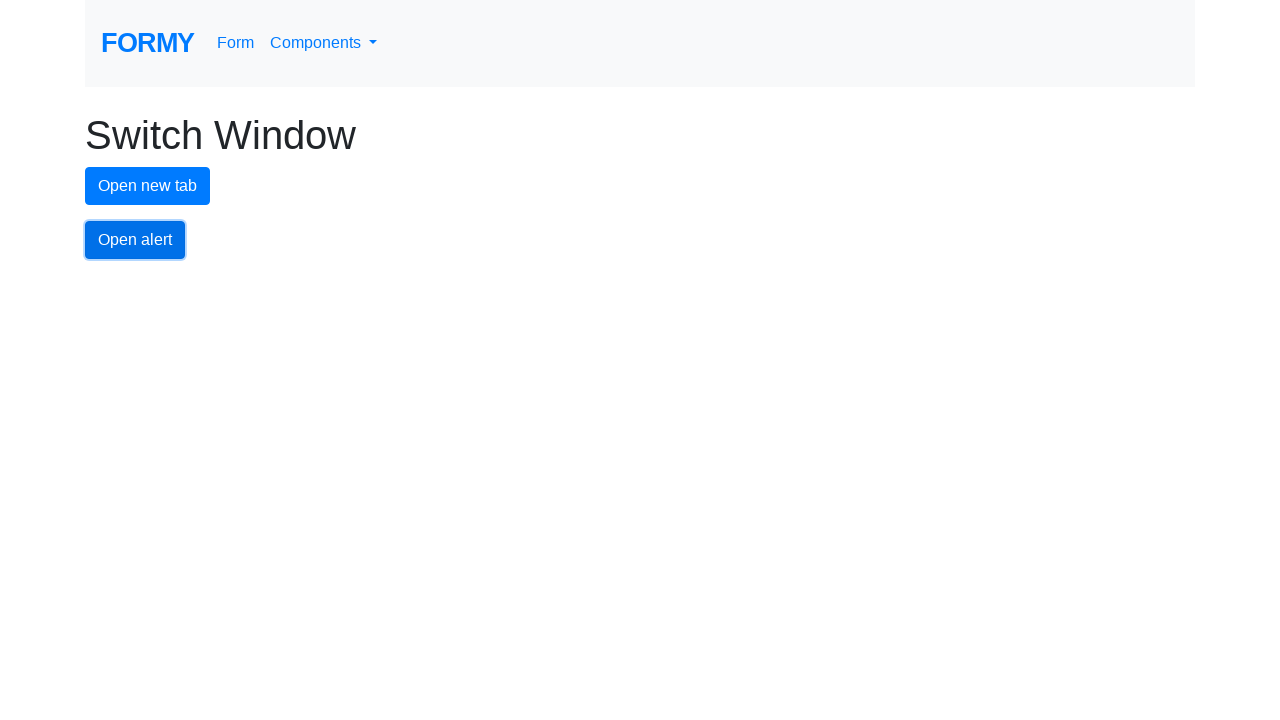

Set up dialog handler to accept alerts
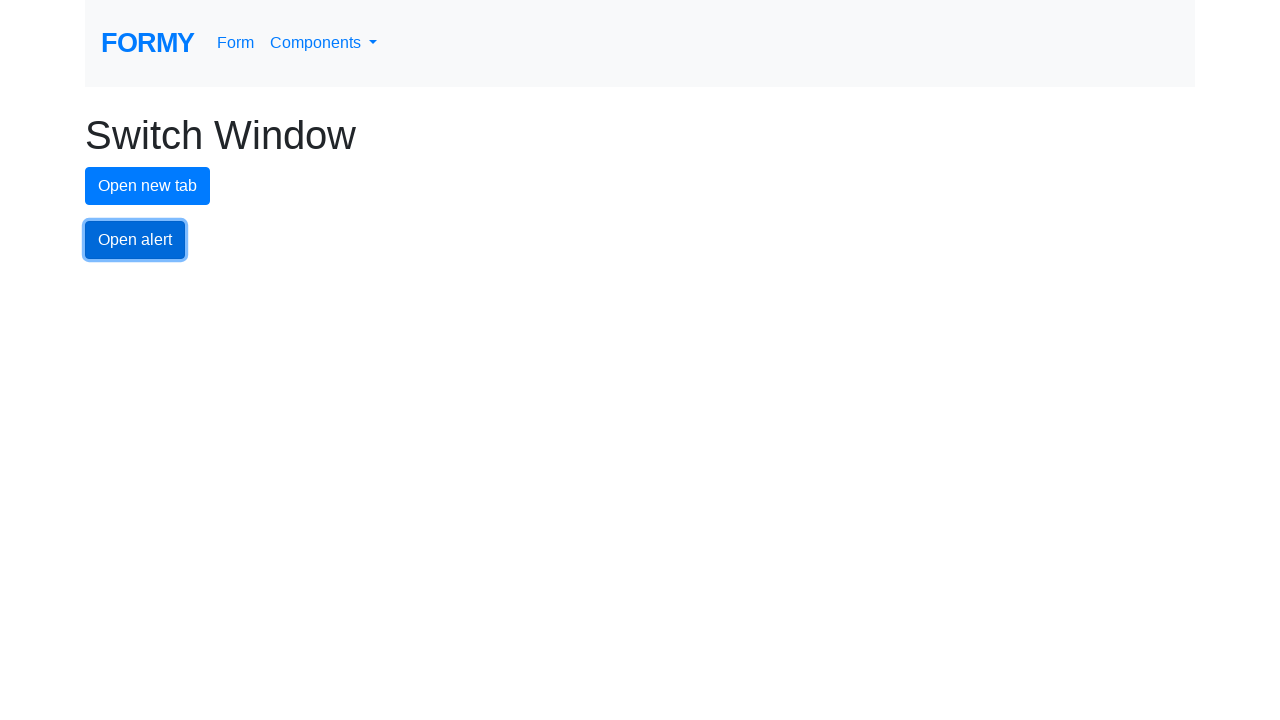

Set up one-time dialog handler to accept the next alert
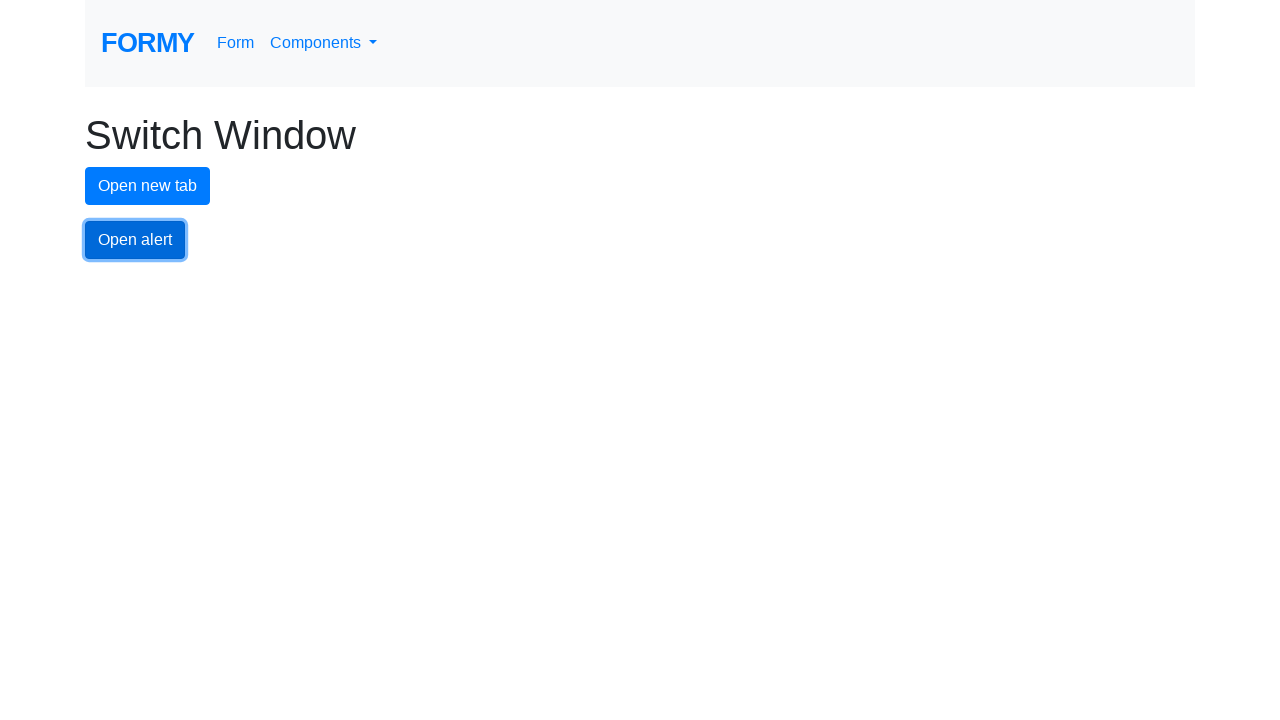

Clicked alert button and accepted the JavaScript alert dialog at (135, 240) on #alert-button
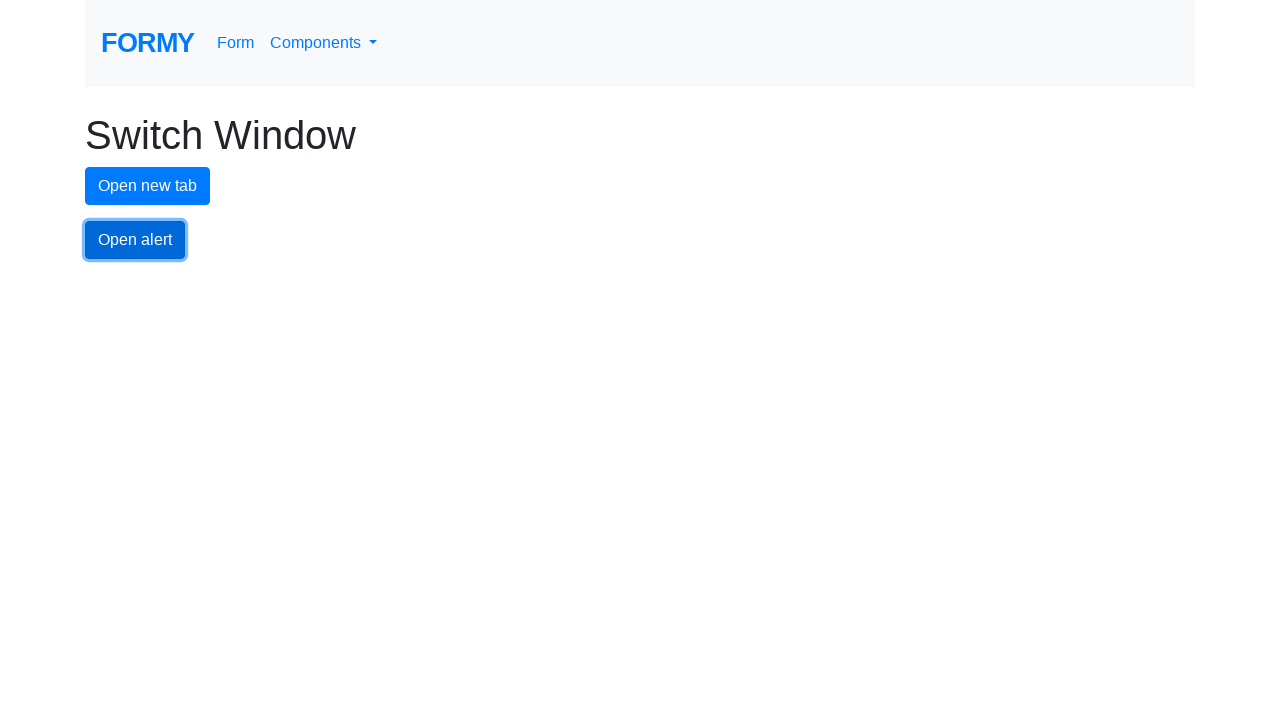

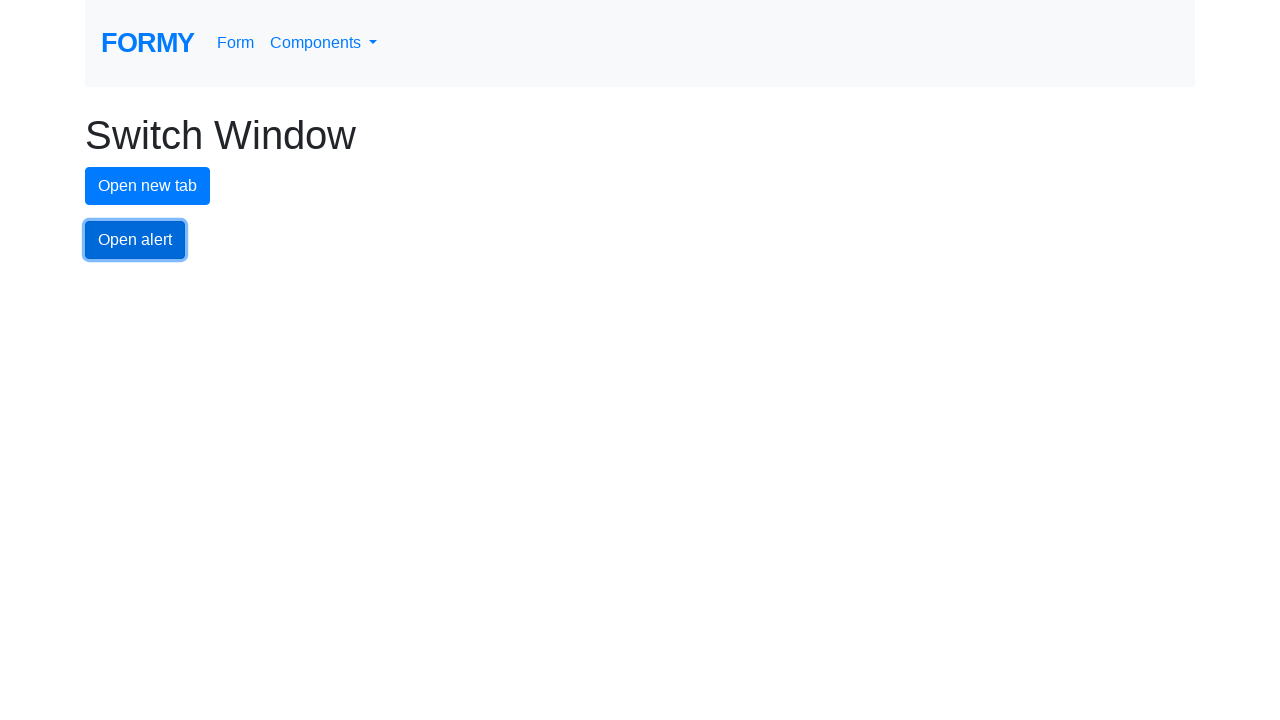